Tests calendar date picker functionality by selecting a specific year, month, and date, then verifying the selection was correctly applied

Starting URL: https://rahulshettyacademy.com/seleniumPractise/#/offers

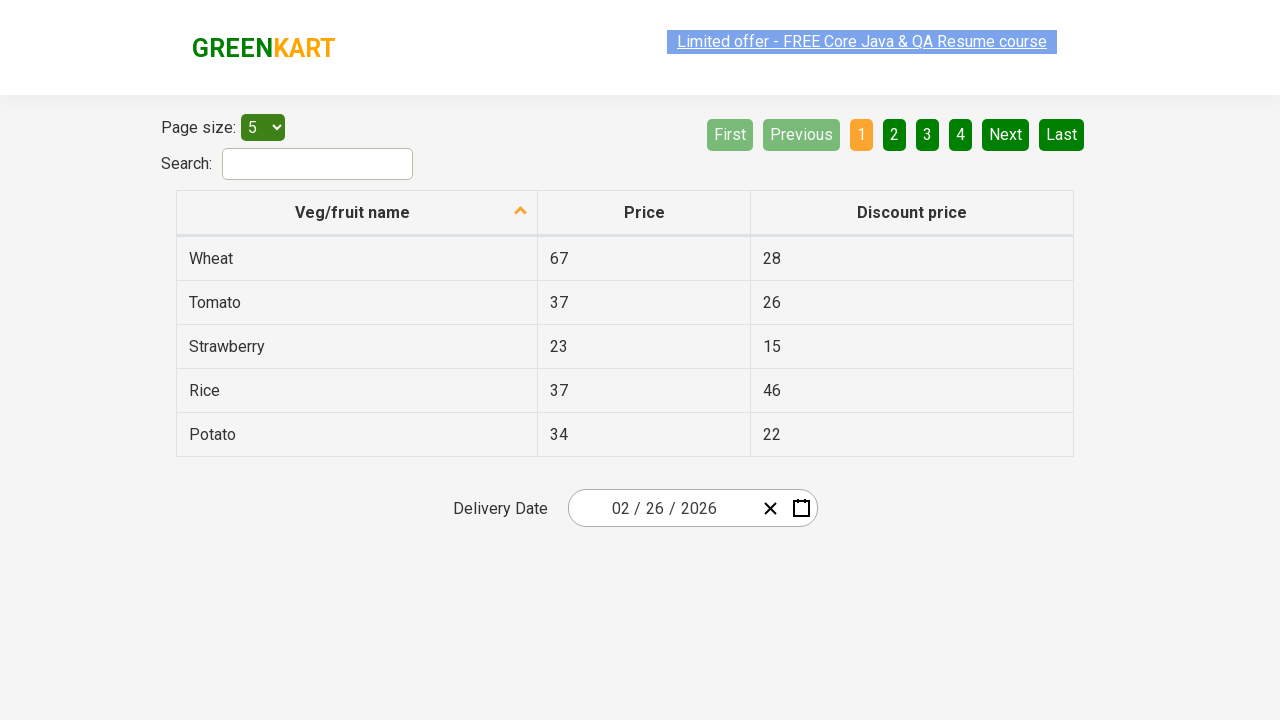

Clicked on date picker input group to open calendar at (662, 508) on .react-date-picker__inputGroup
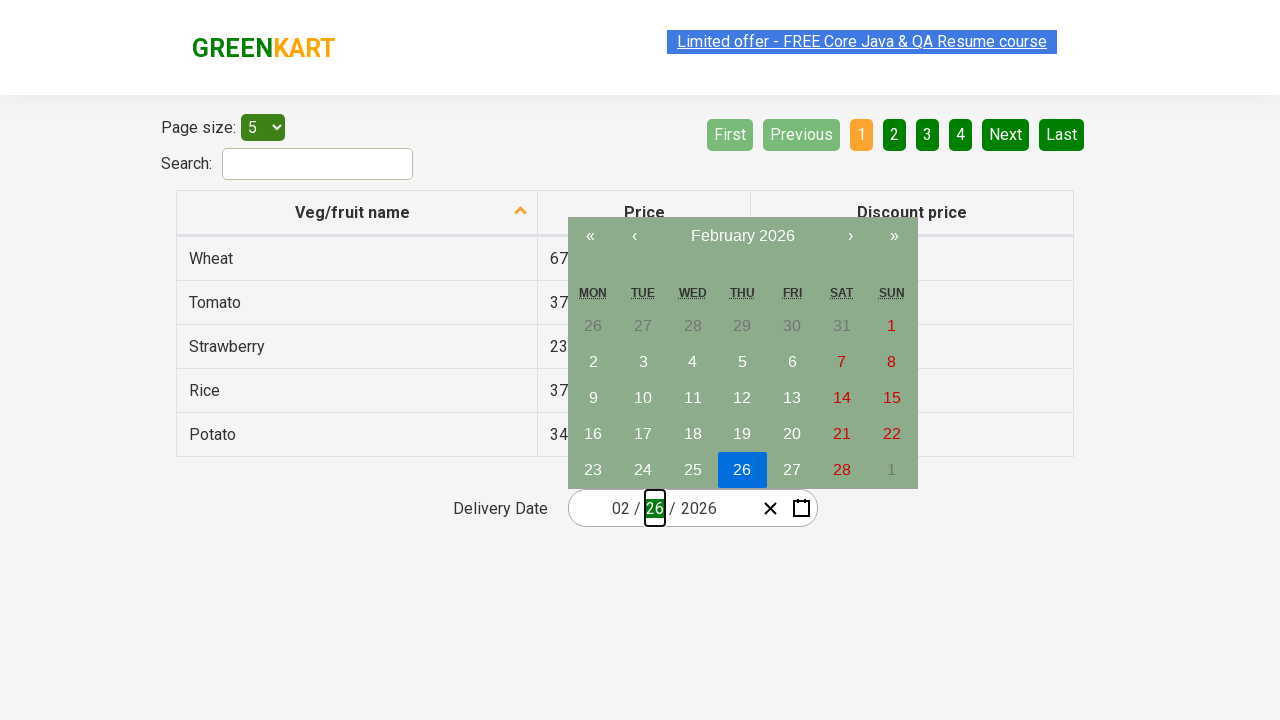

Clicked navigation label to navigate to year view (first click) at (742, 236) on .react-calendar__navigation__label
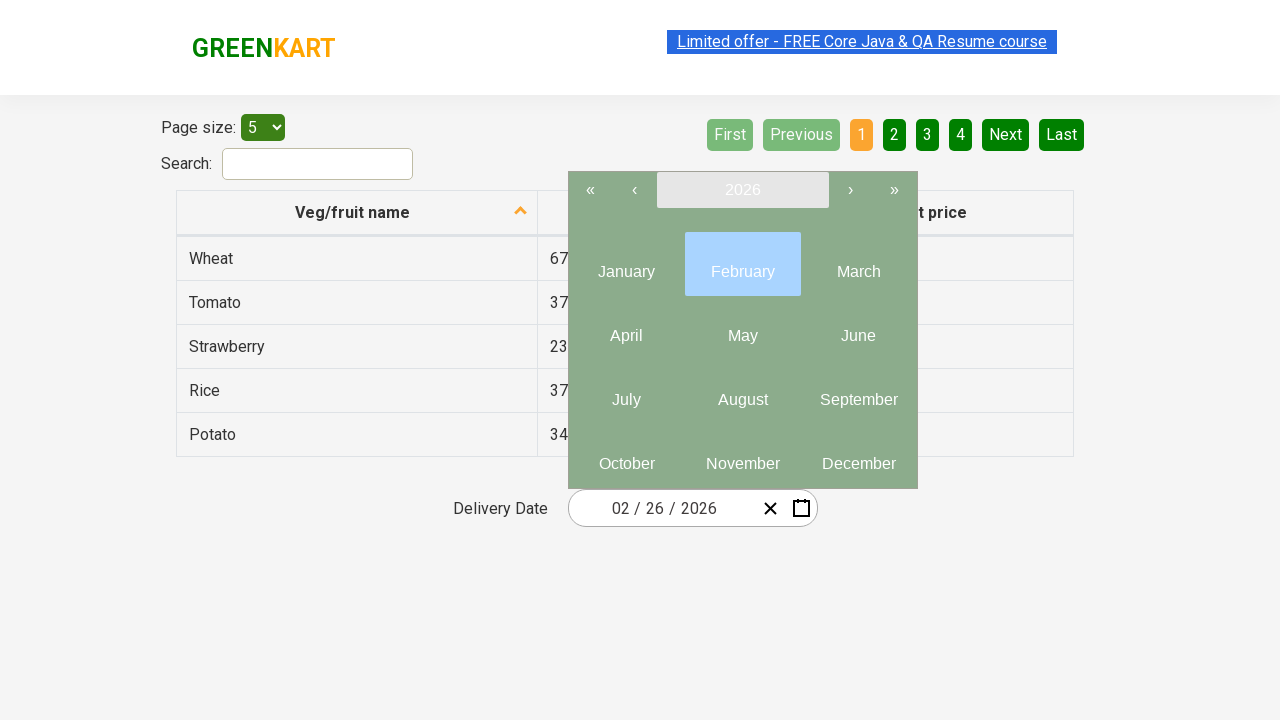

Clicked navigation label to navigate to year view (second click) at (742, 190) on .react-calendar__navigation__label
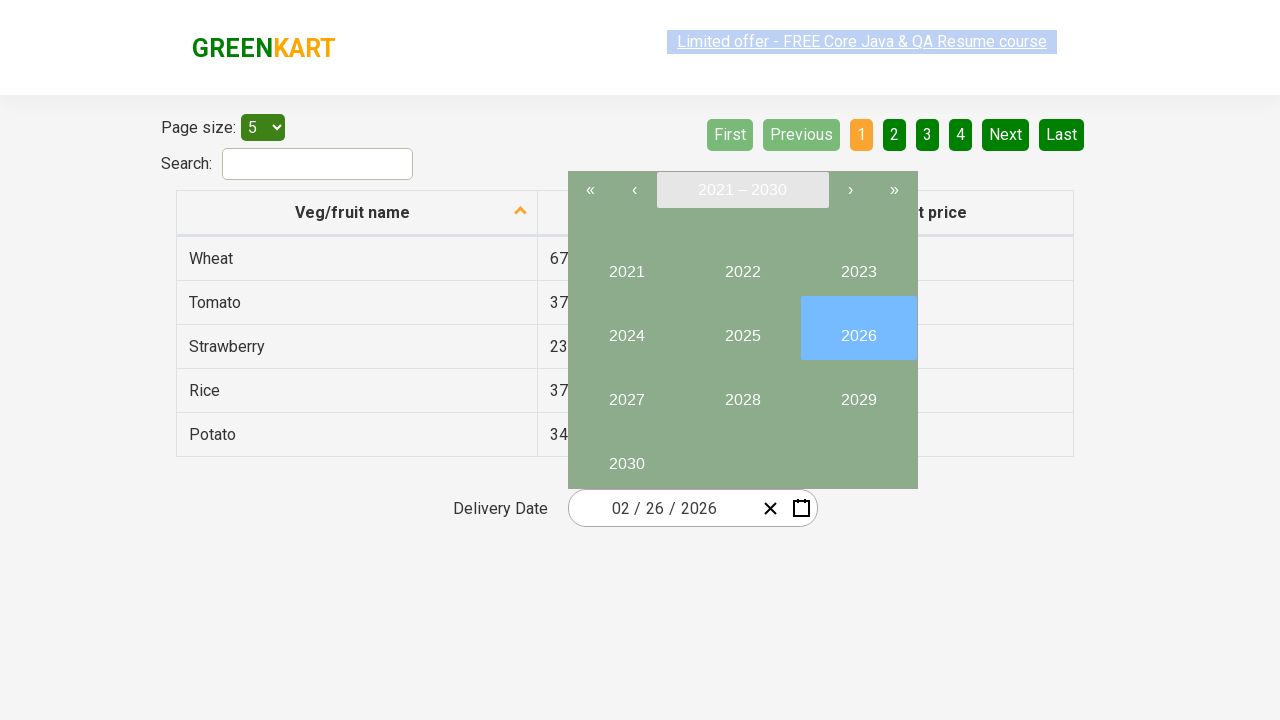

Selected year 2027 from year picker at (626, 392) on button:has-text('2027')
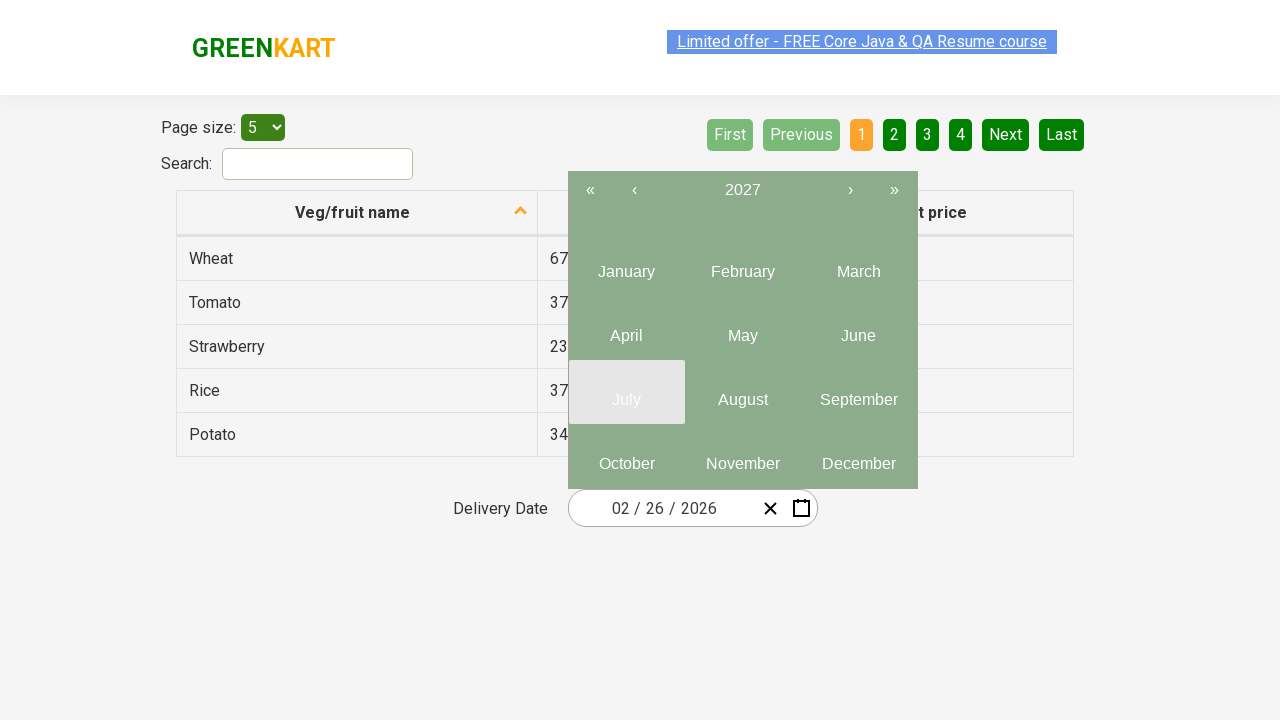

Selected month 12 from month picker at (858, 456) on button.react-calendar__year-view__months__month >> nth=11
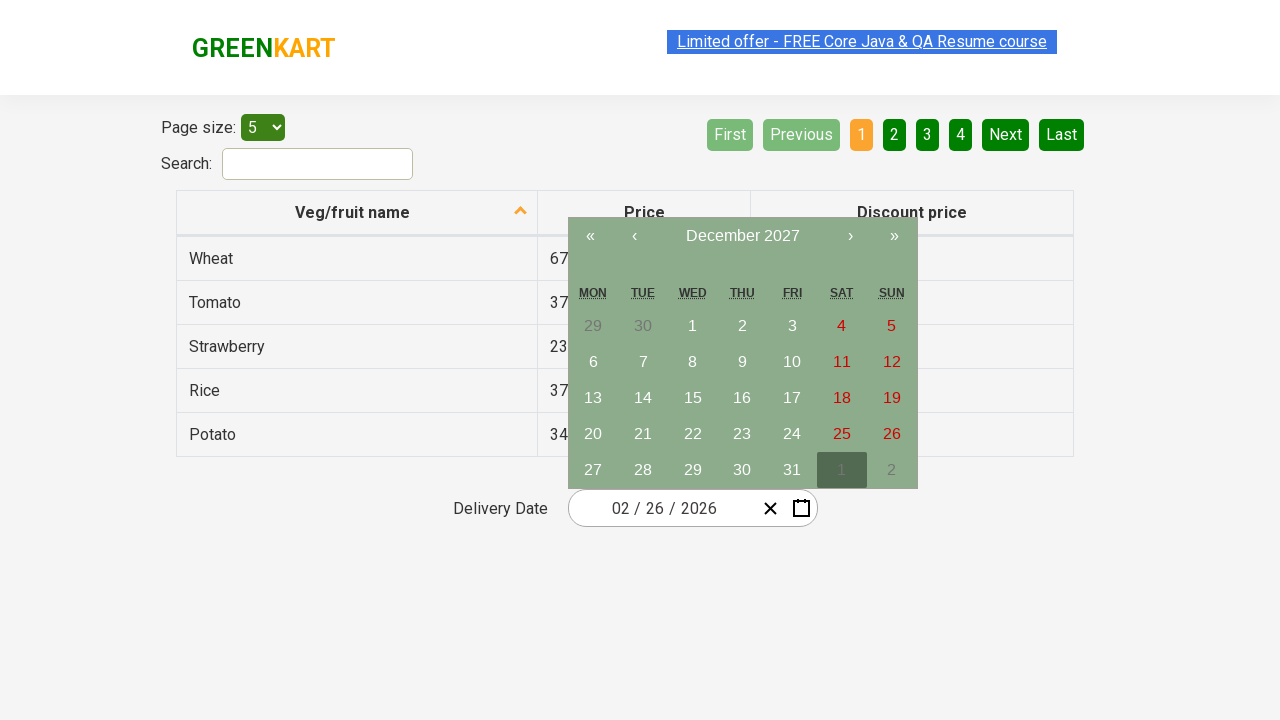

Selected date 12 from calendar at (892, 362) on abbr:has-text('12')
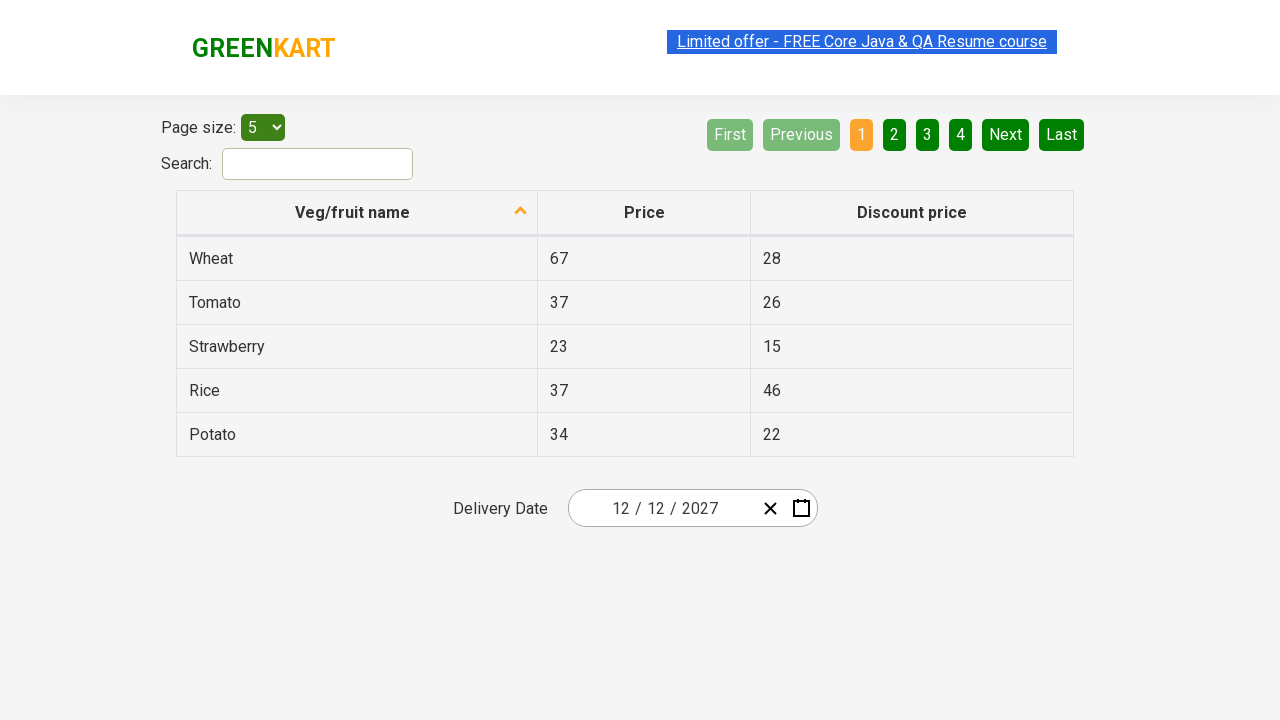

Verified input field 0: expected '12', got '12'
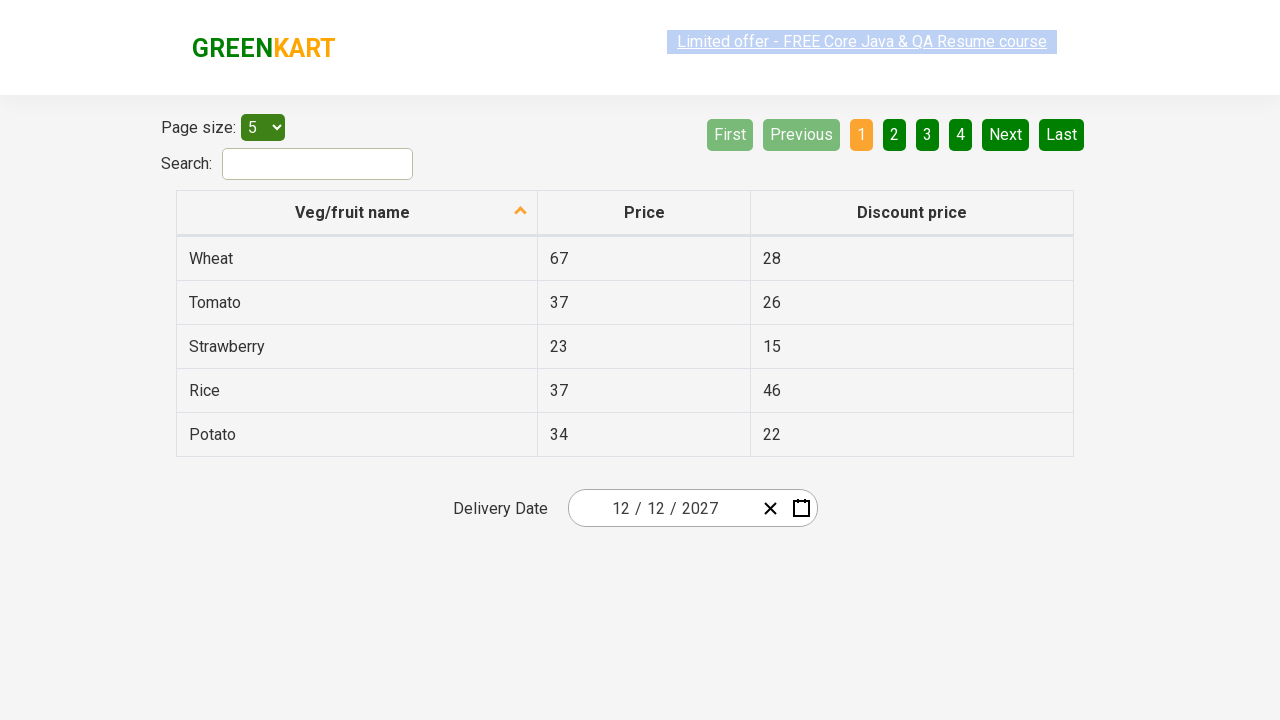

Verified input field 1: expected '12', got '12'
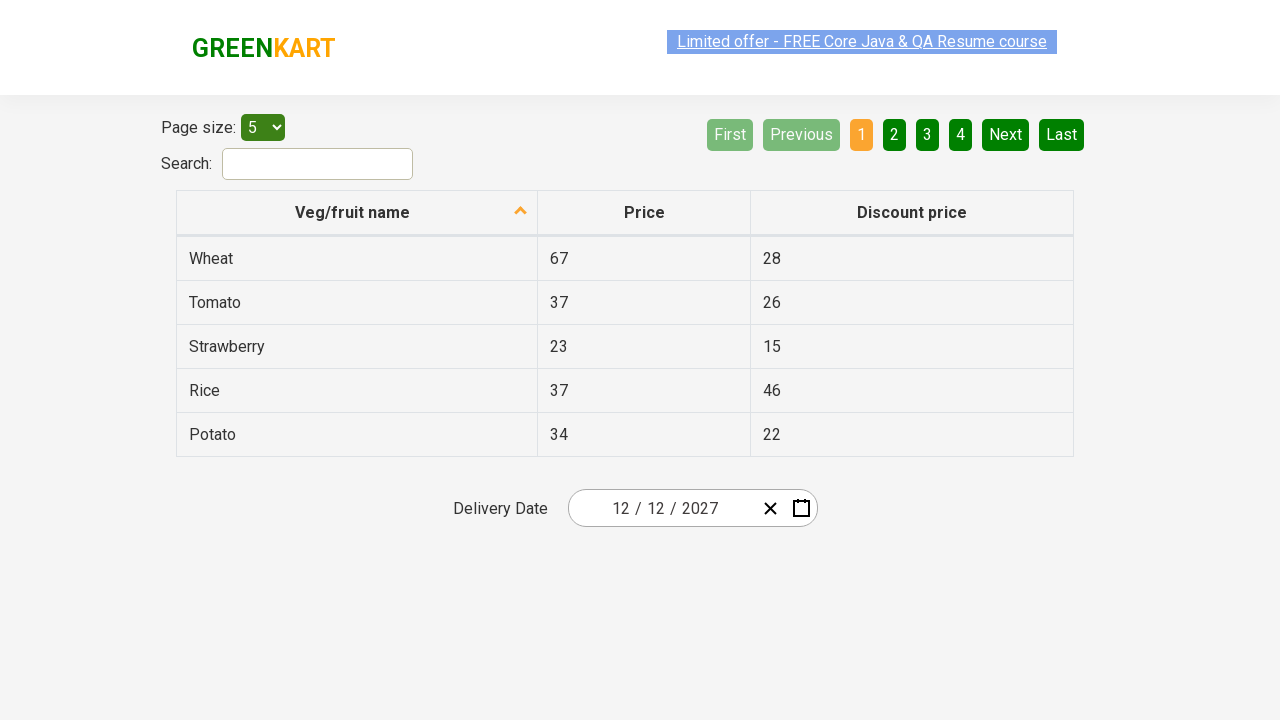

Verified input field 2: expected '2027', got '2027'
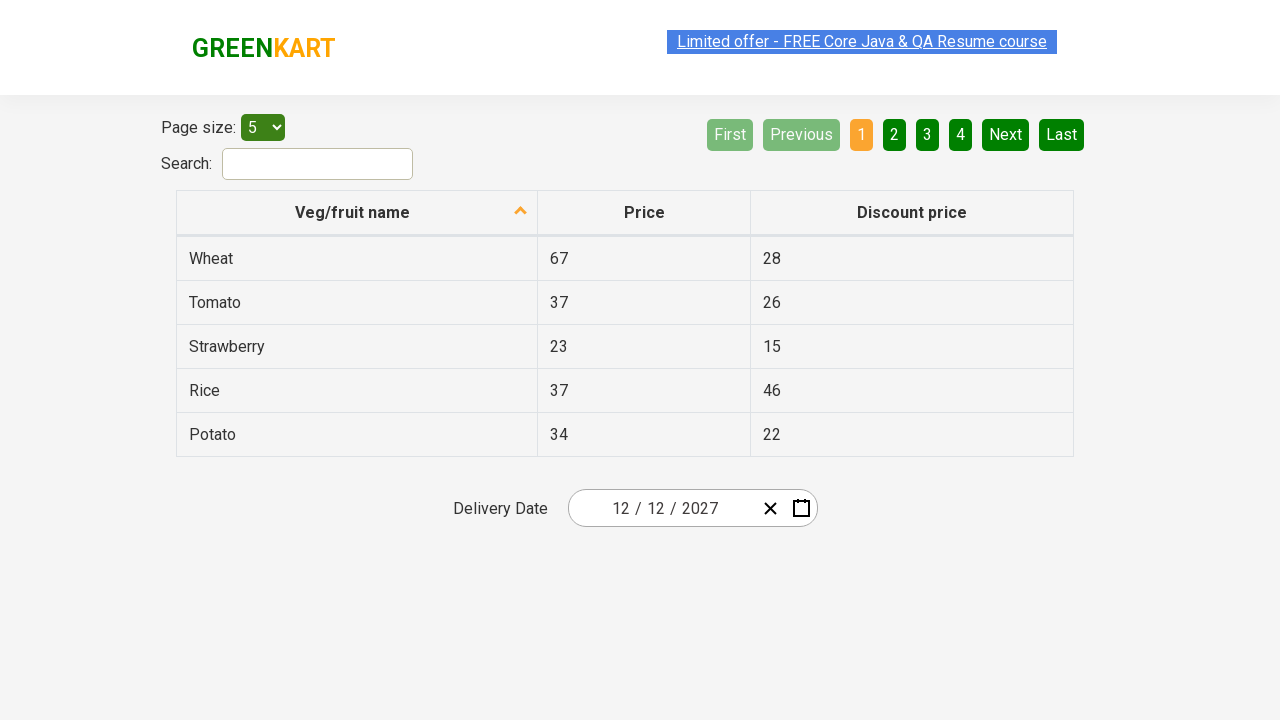

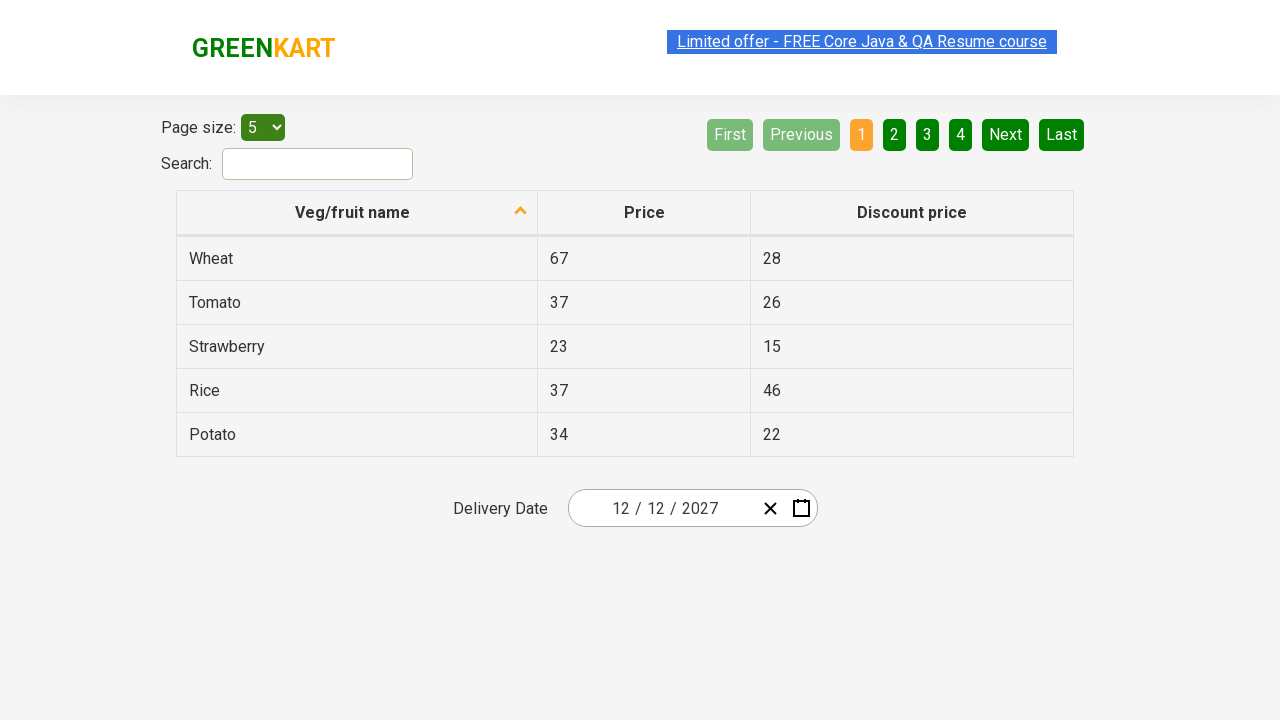